Navigates to the login page, enters invalid credentials, and verifies the error message contains expected text

Starting URL: https://the-internet.herokuapp.com/

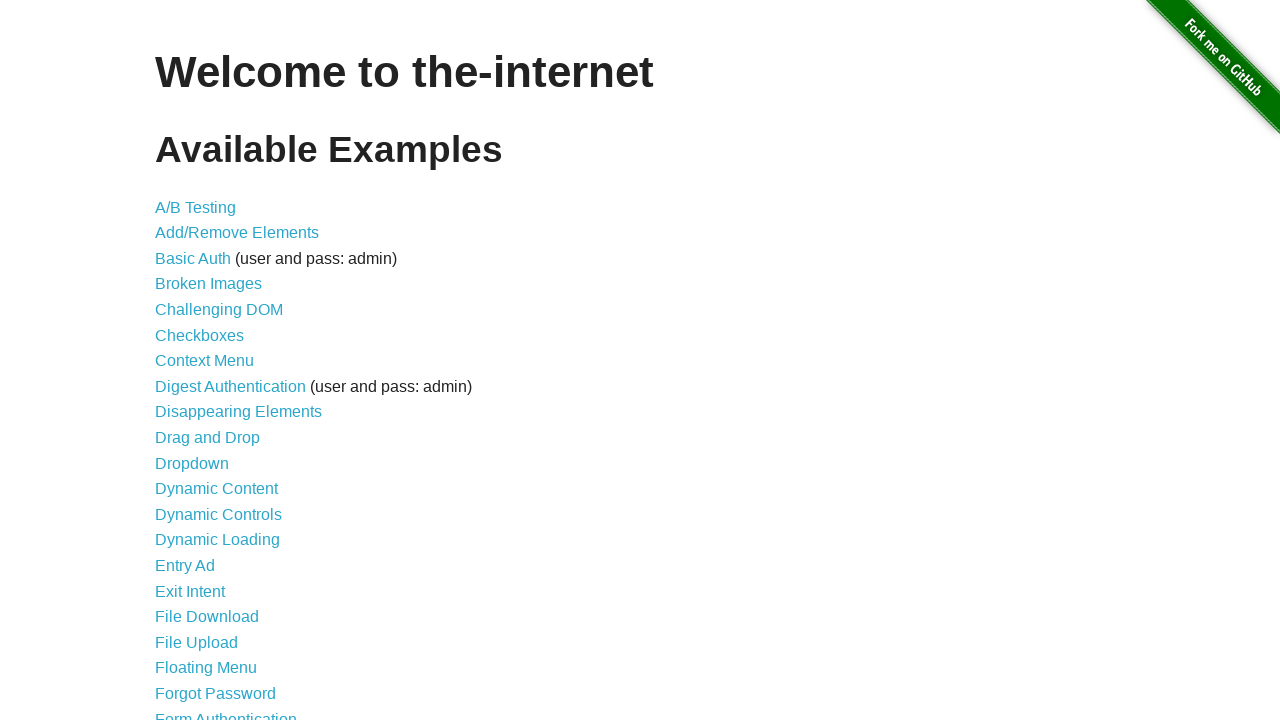

Clicked on Form Authentication link at (226, 712) on xpath=//*[@id="content"]/ul/li[21]/a
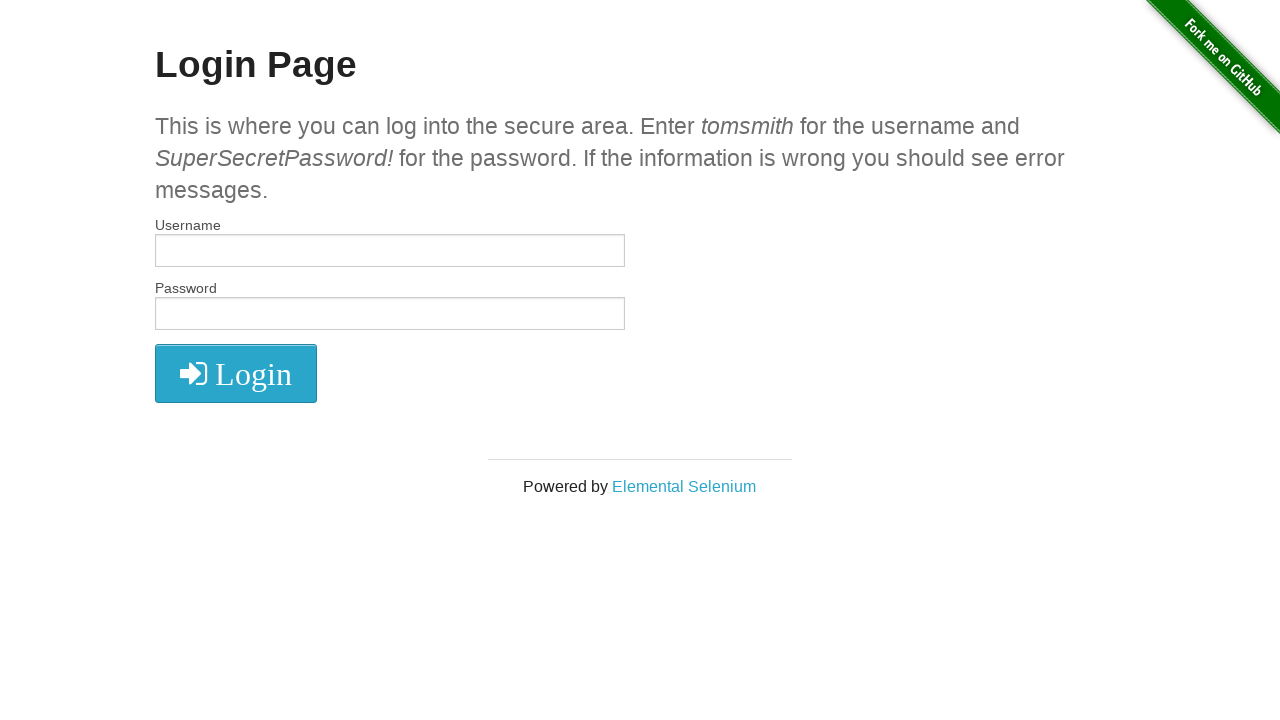

Entered invalid username 'invaliduser987' on #username
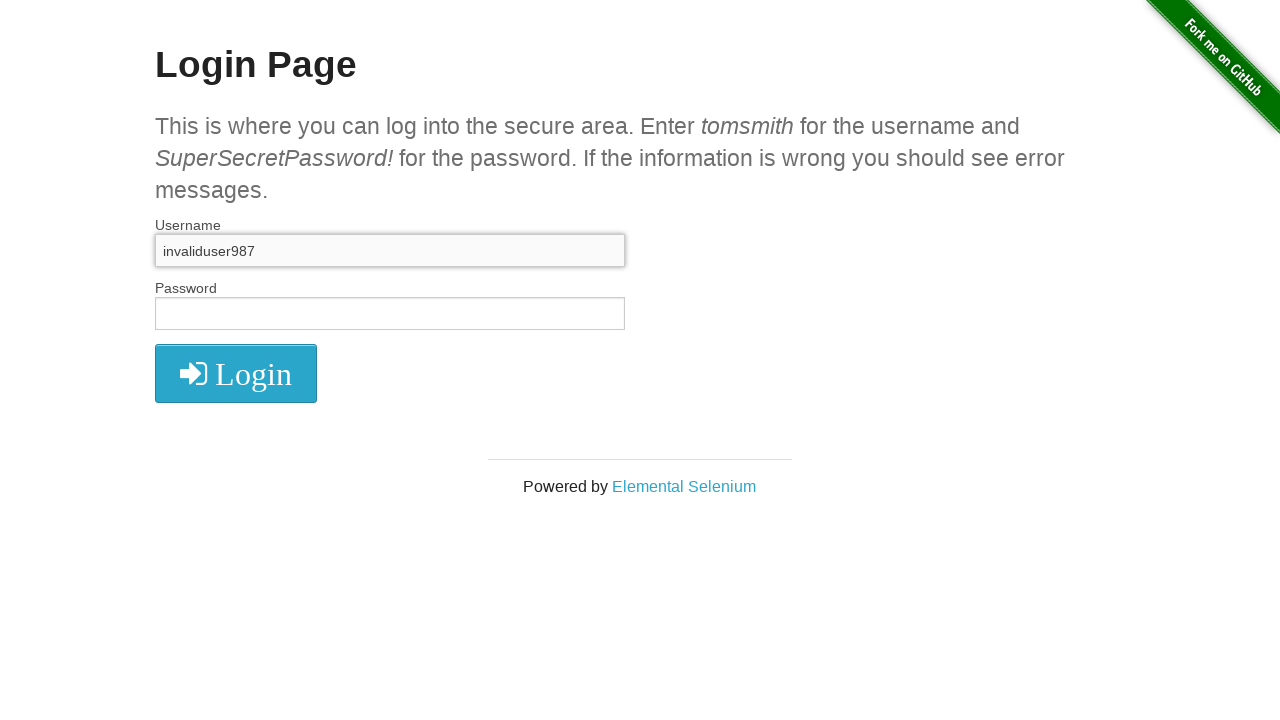

Entered invalid password 'wrongpassword456' on #password
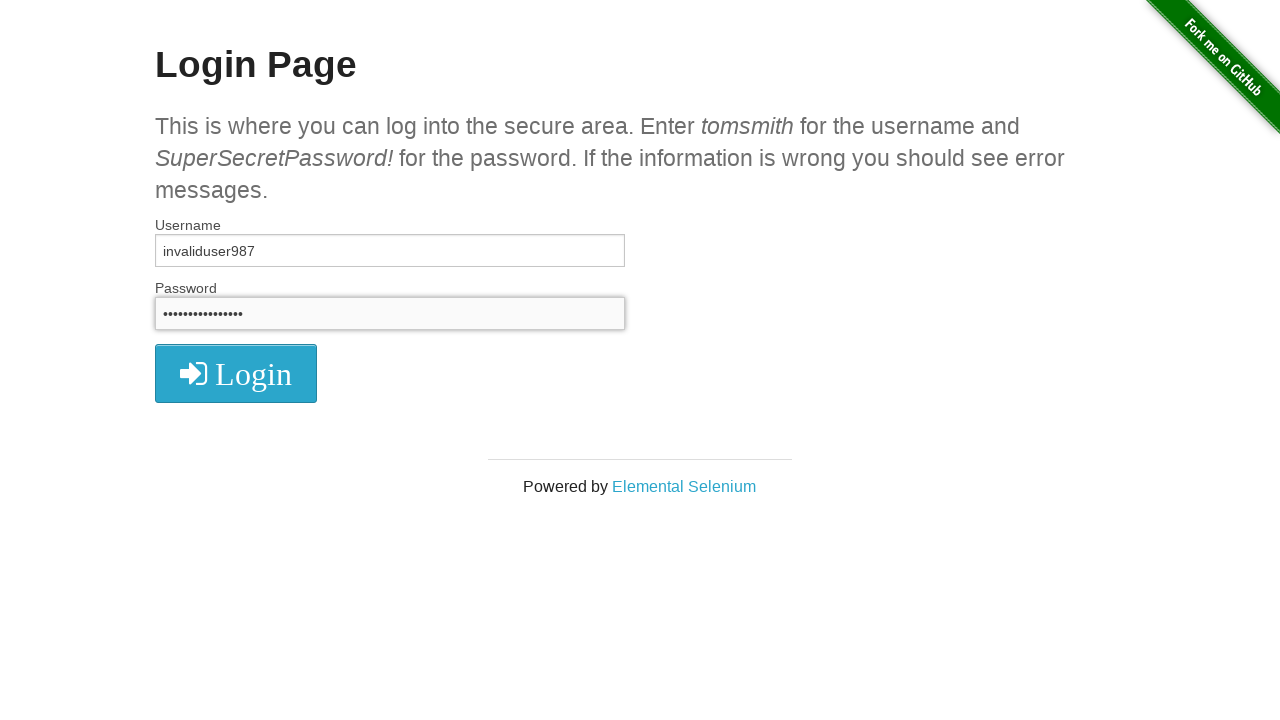

Clicked login button with invalid credentials at (236, 374) on xpath=//*[@id="login"]/button/i
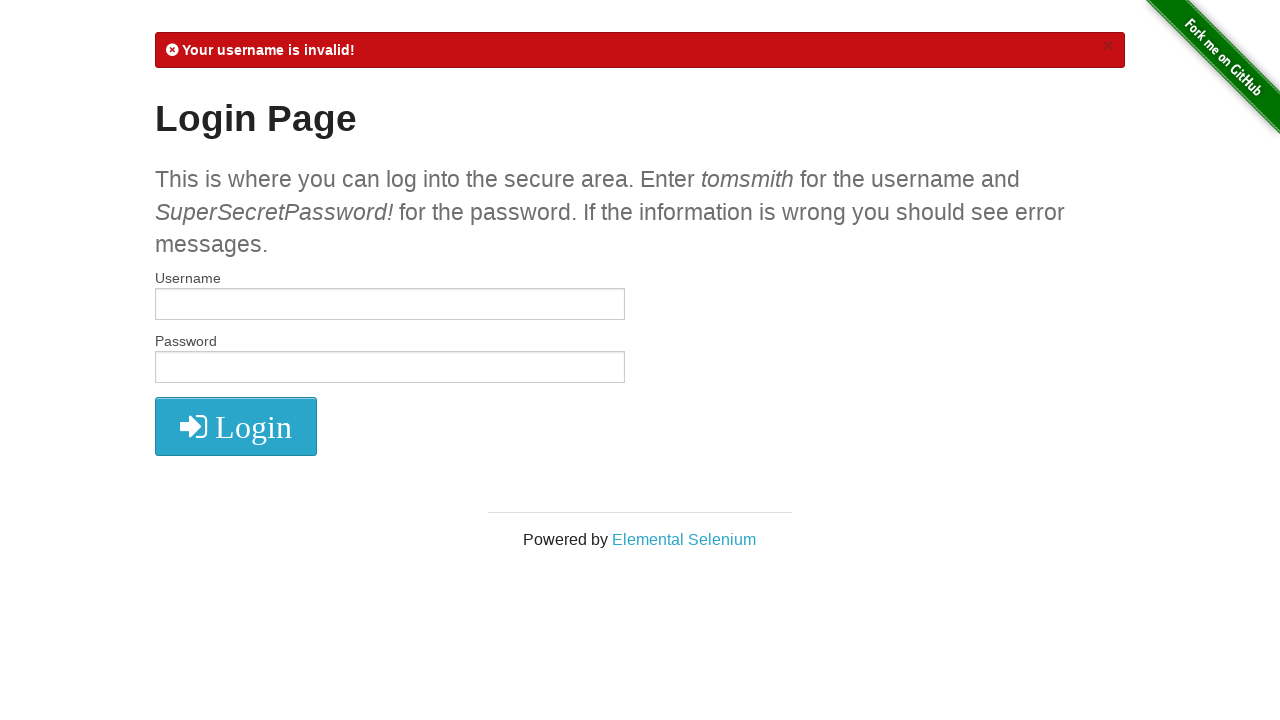

Retrieved error message text from flash element
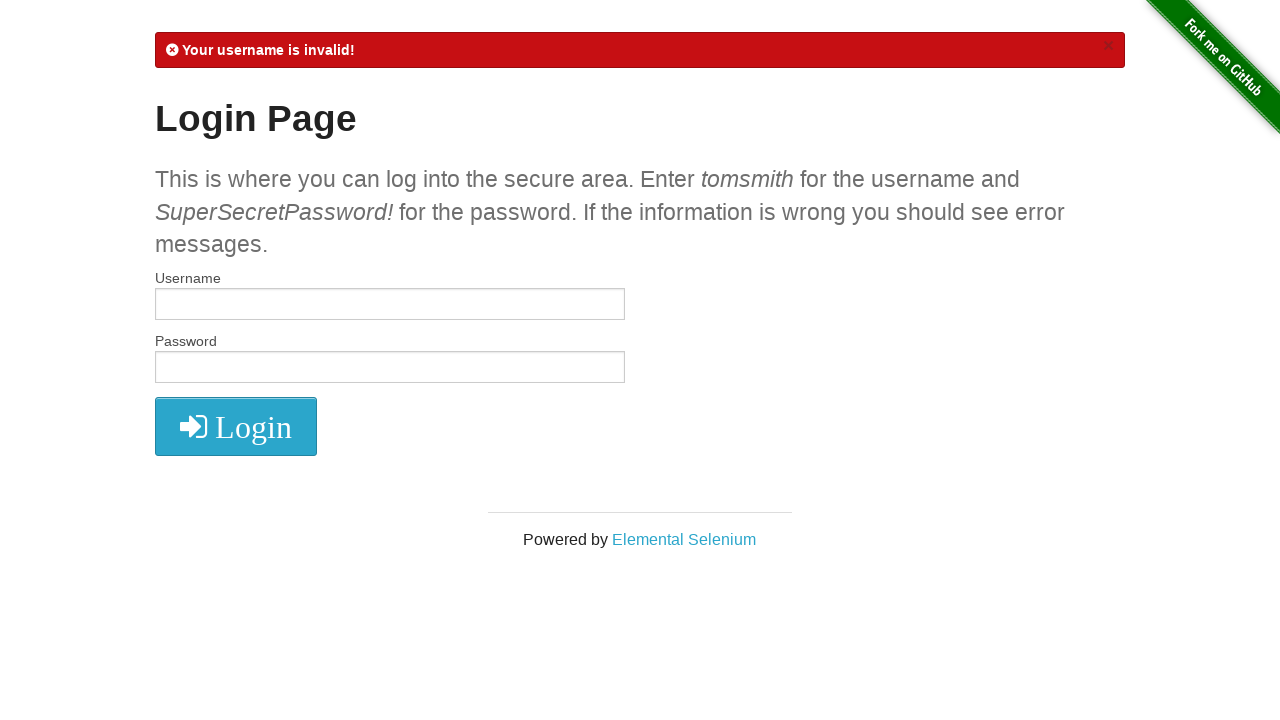

Verified error message contains 'Your username is invalid!'
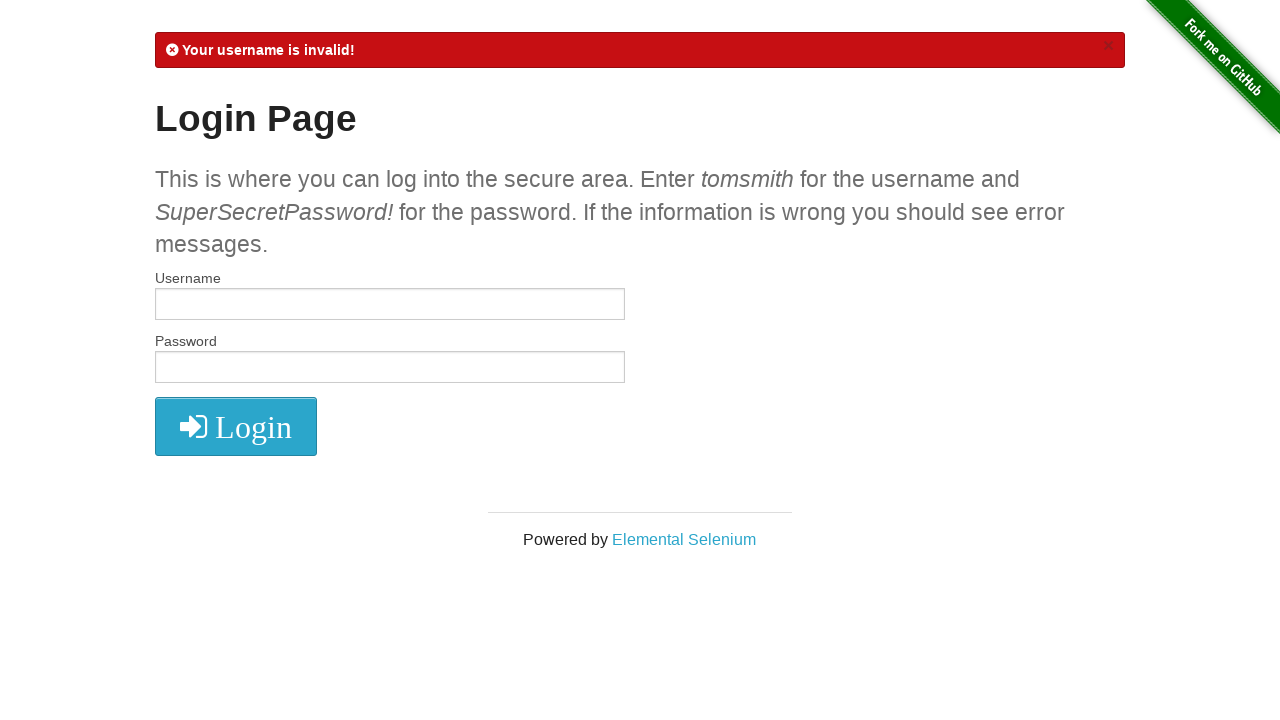

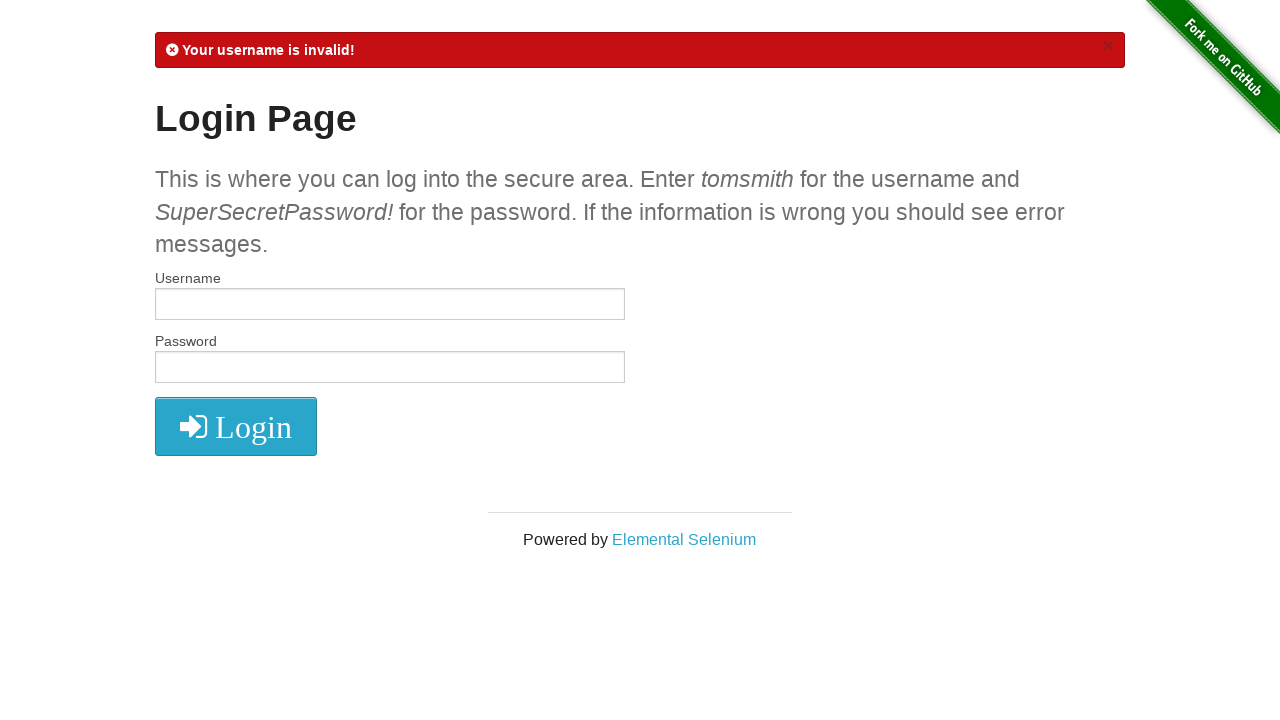